Tests that edits are saved when the input loses focus (blur event).

Starting URL: https://demo.playwright.dev/todomvc

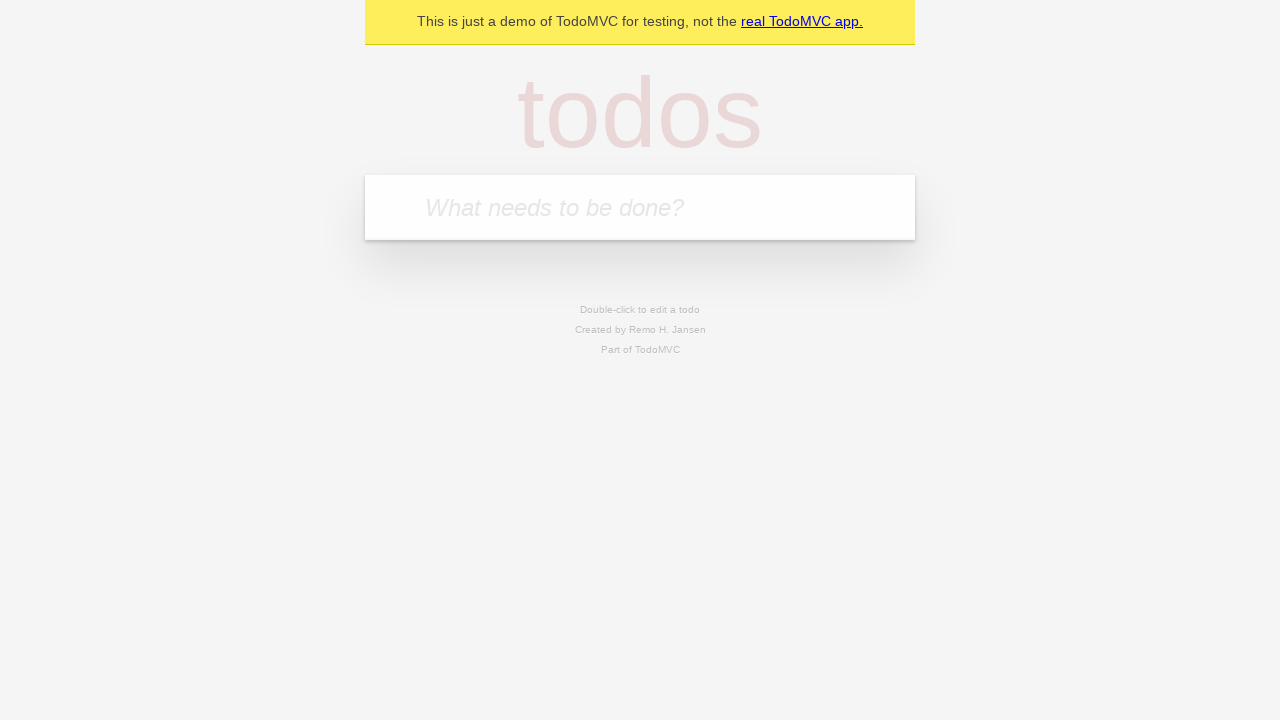

Filled first todo input with 'buy some cheese' on internal:attr=[placeholder="What needs to be done?"i]
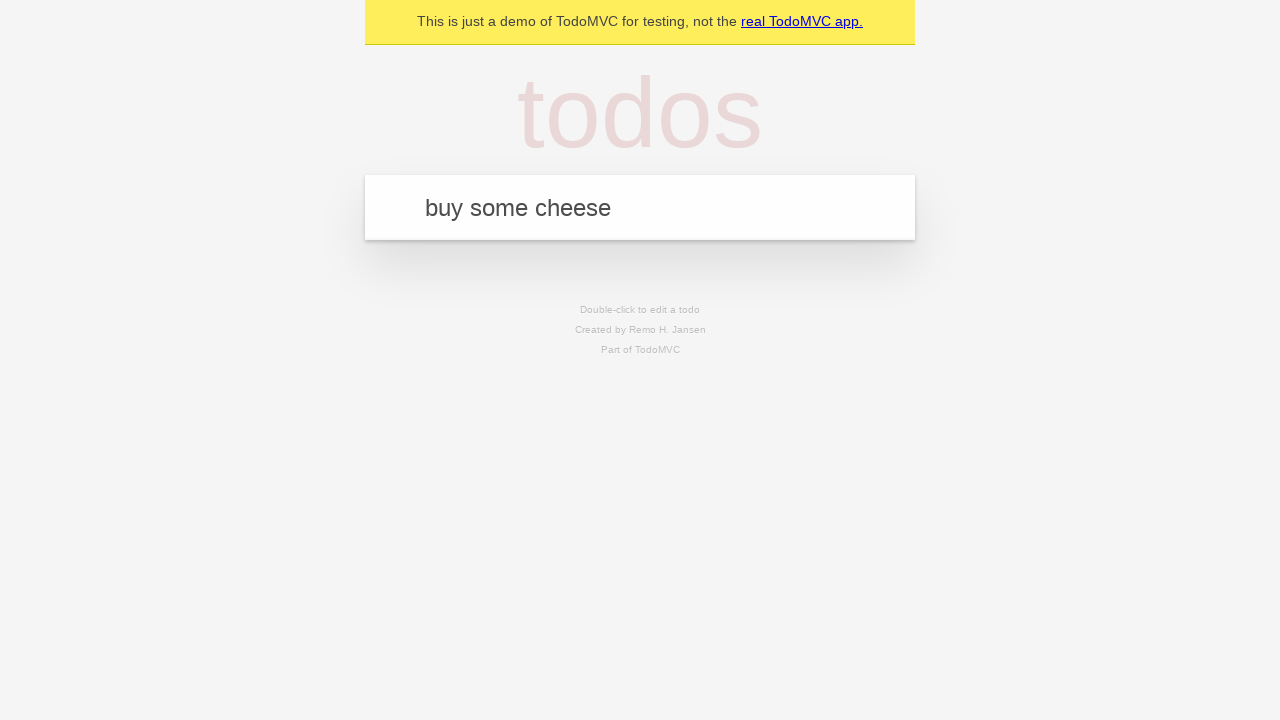

Pressed Enter to create first todo on internal:attr=[placeholder="What needs to be done?"i]
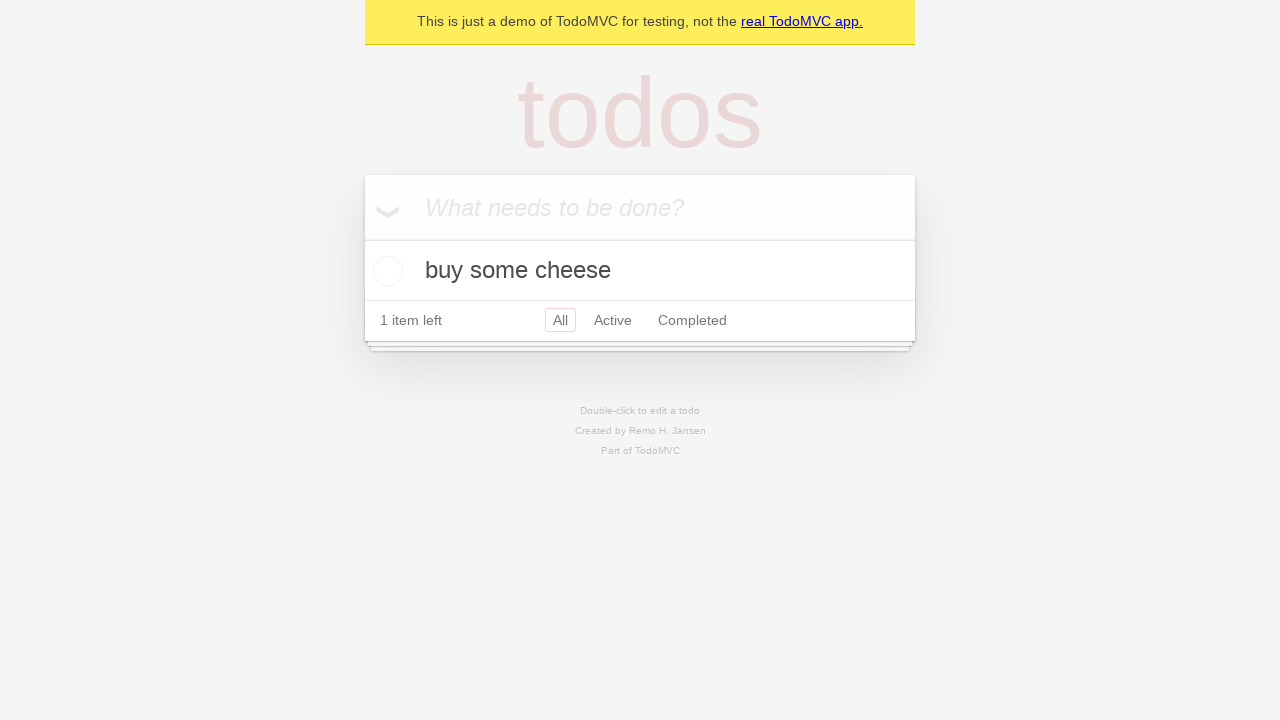

Filled second todo input with 'feed the cat' on internal:attr=[placeholder="What needs to be done?"i]
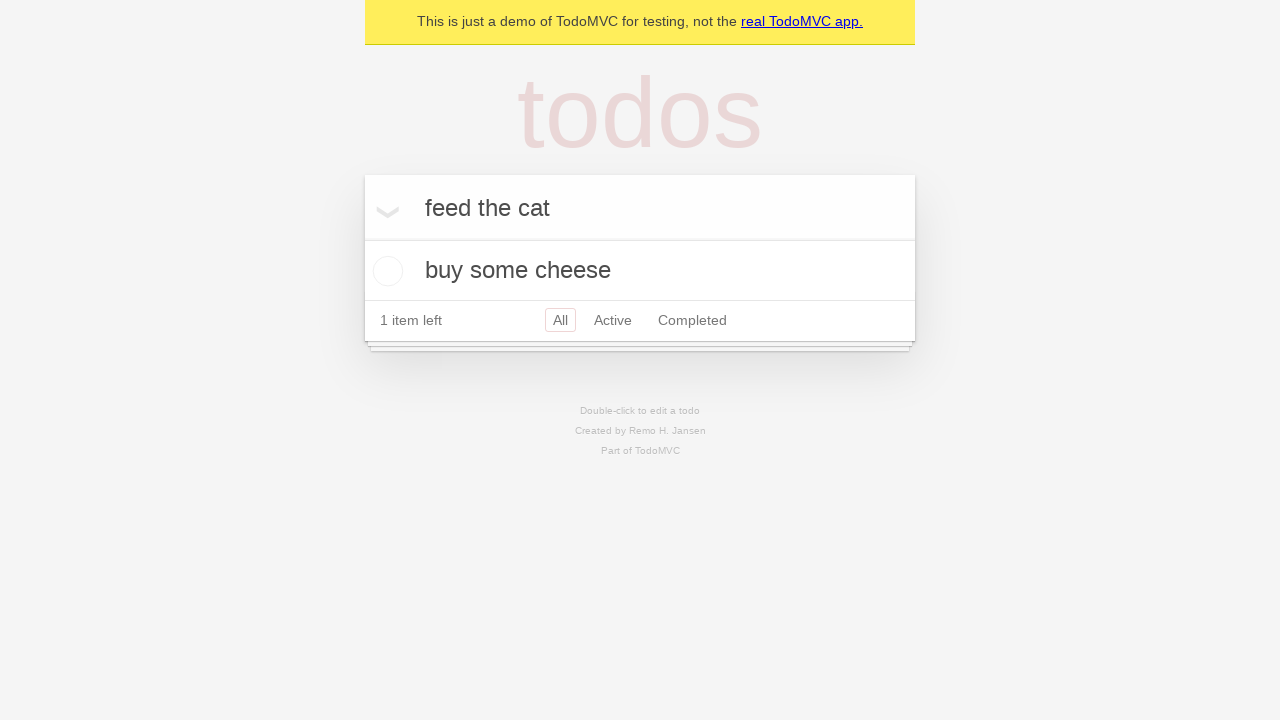

Pressed Enter to create second todo on internal:attr=[placeholder="What needs to be done?"i]
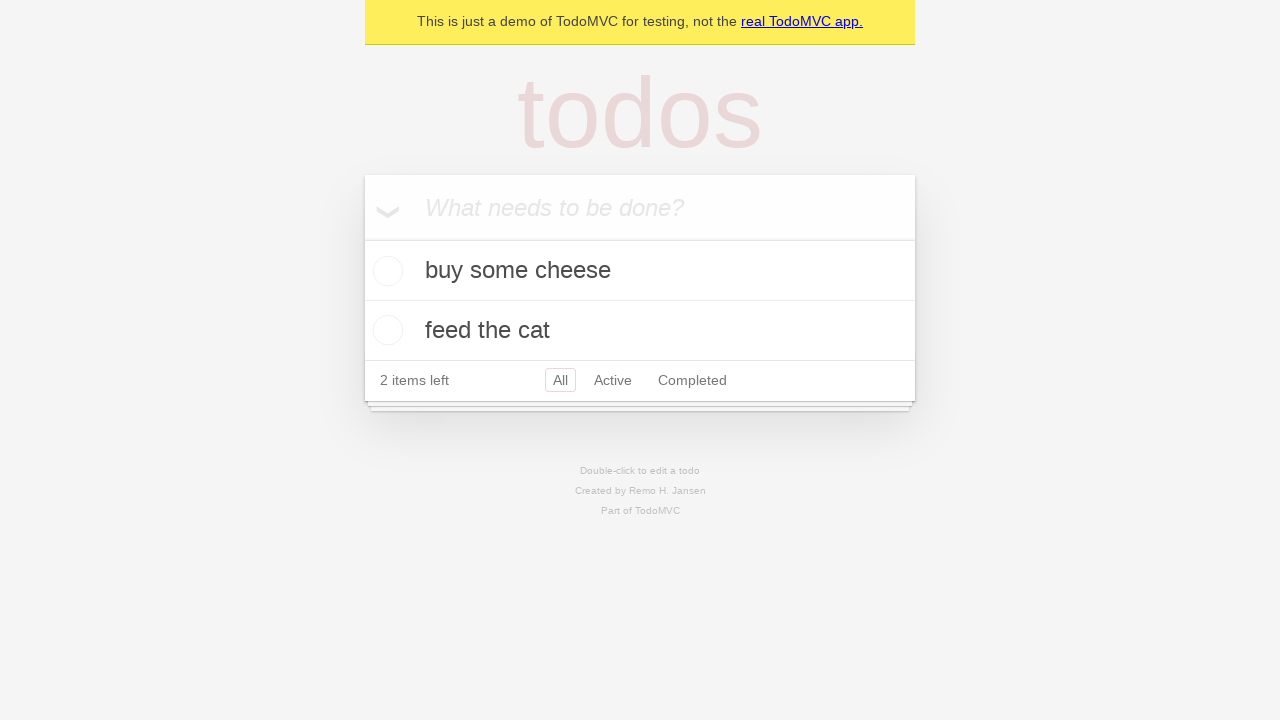

Filled third todo input with 'book a doctors appointment' on internal:attr=[placeholder="What needs to be done?"i]
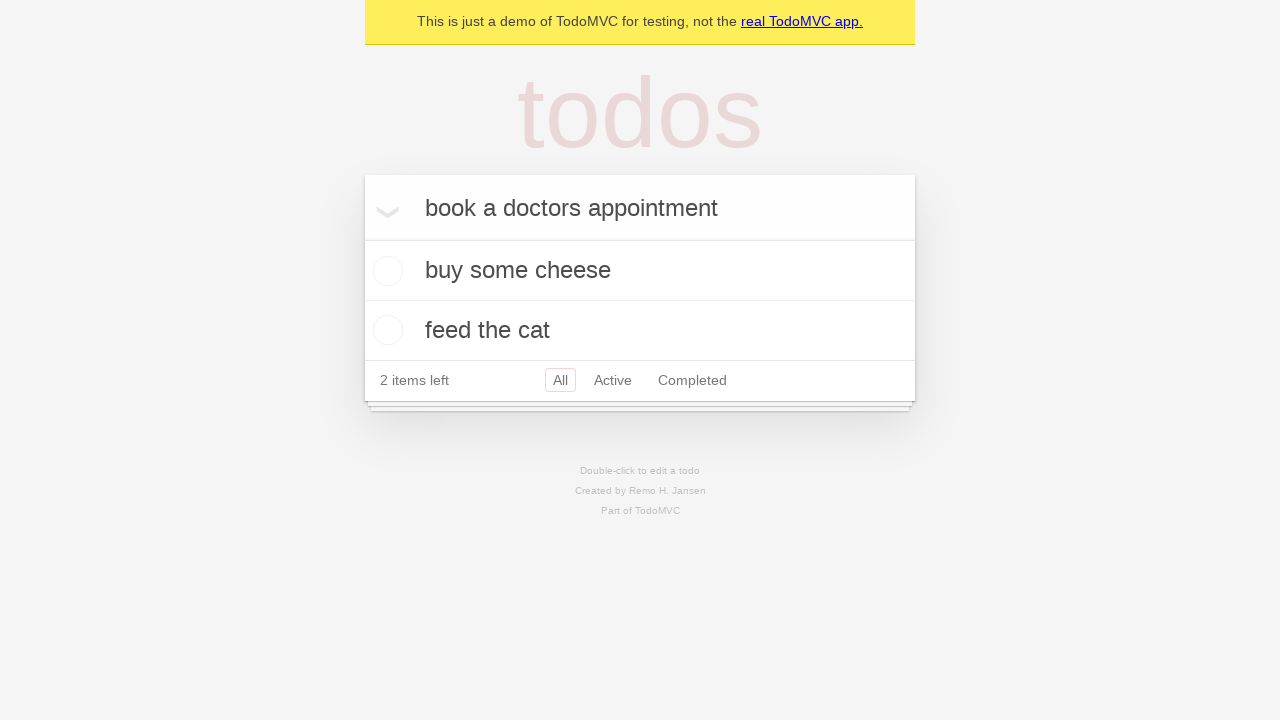

Pressed Enter to create third todo on internal:attr=[placeholder="What needs to be done?"i]
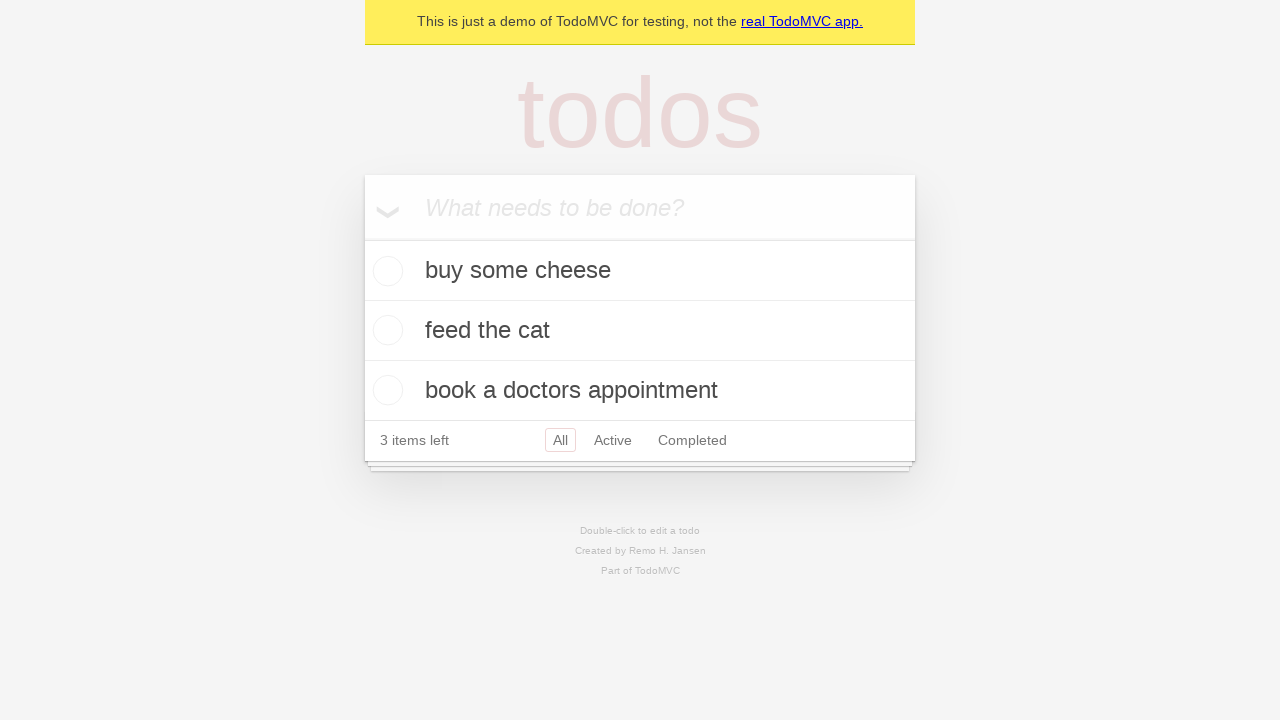

Double-clicked second todo to enter edit mode at (640, 331) on internal:testid=[data-testid="todo-item"s] >> nth=1
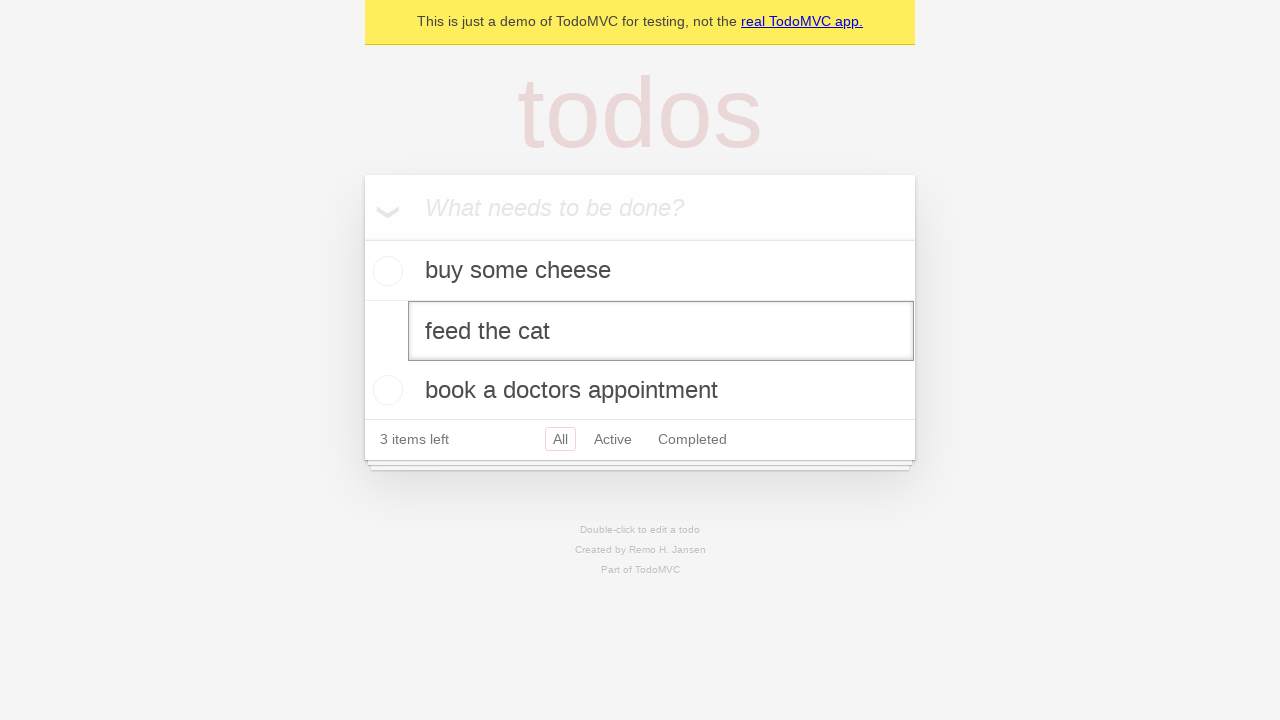

Filled edit textbox with 'buy some sausages' on internal:testid=[data-testid="todo-item"s] >> nth=1 >> internal:role=textbox[nam
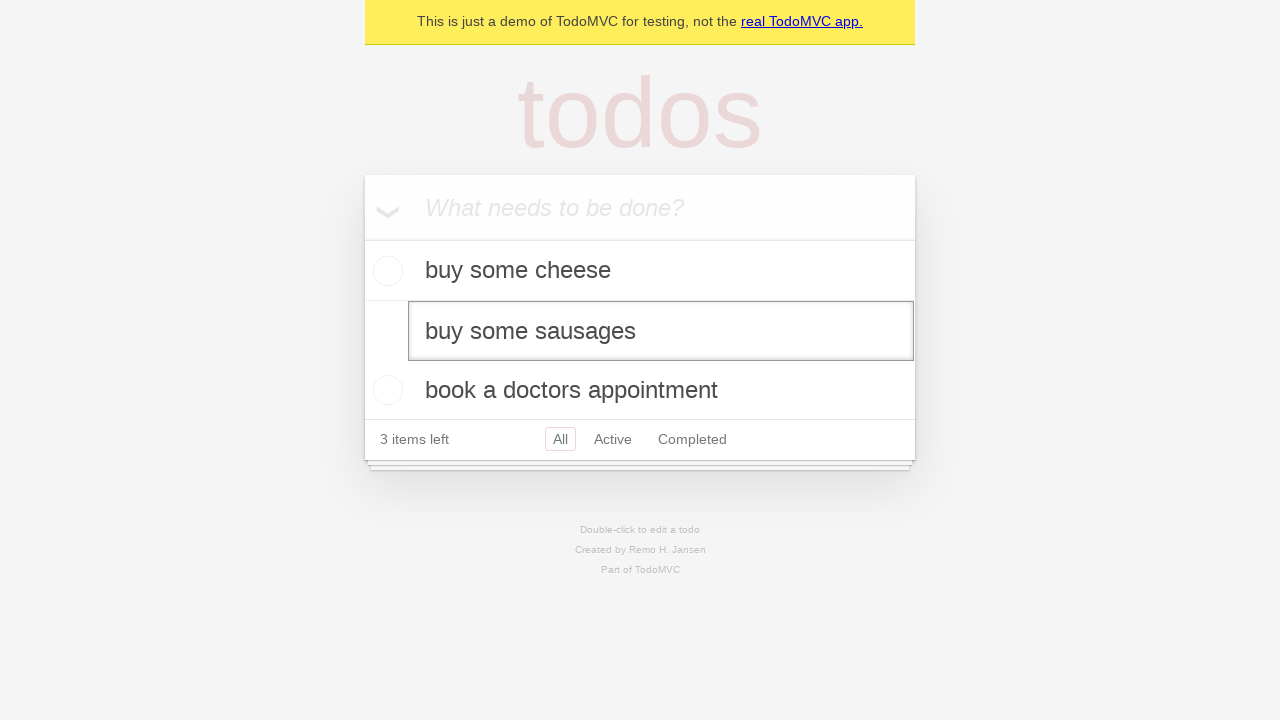

Dispatched blur event to save edit
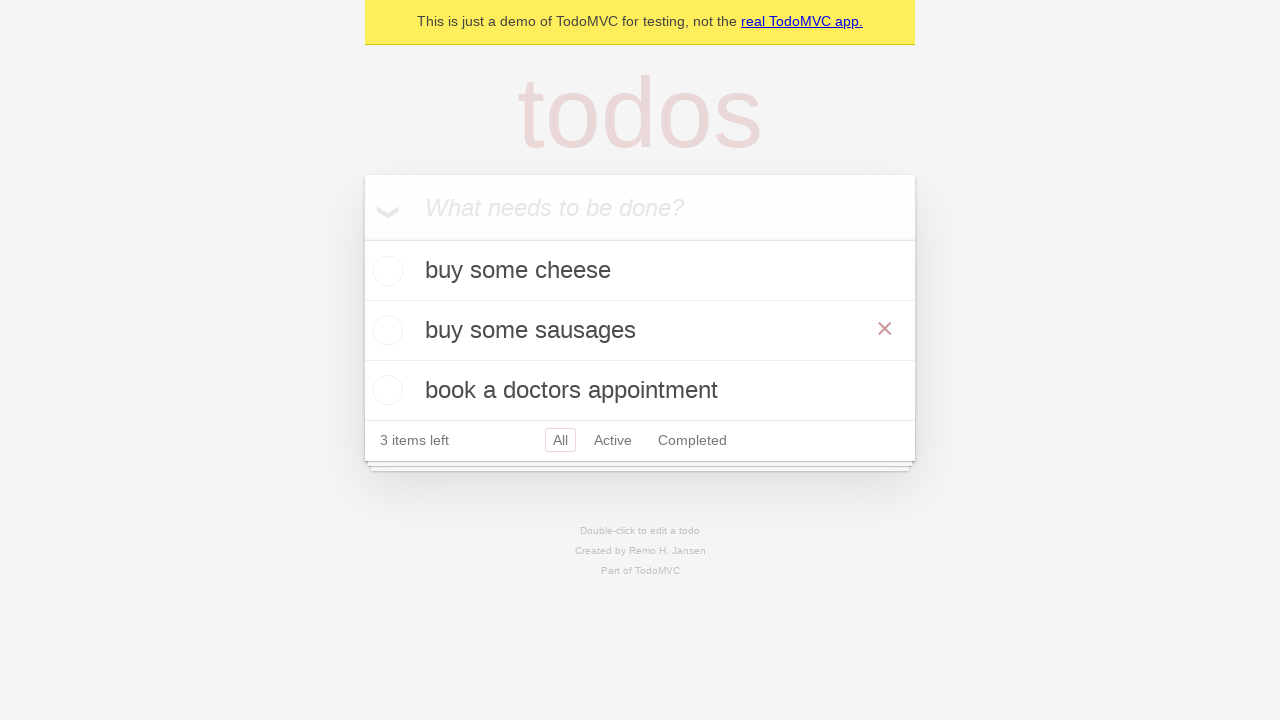

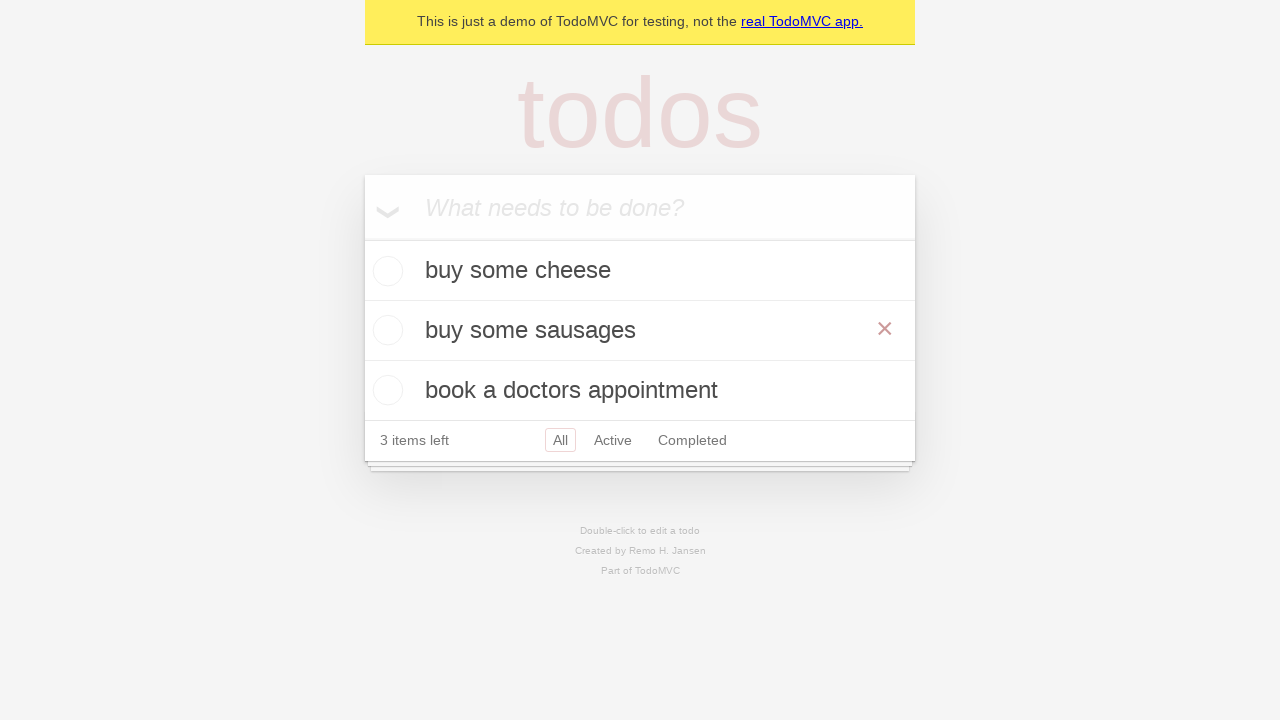